Navigates to a page, clicks on a dynamically calculated link, fills out a form with personal information, and submits it

Starting URL: http://suninjuly.github.io/find_link_text

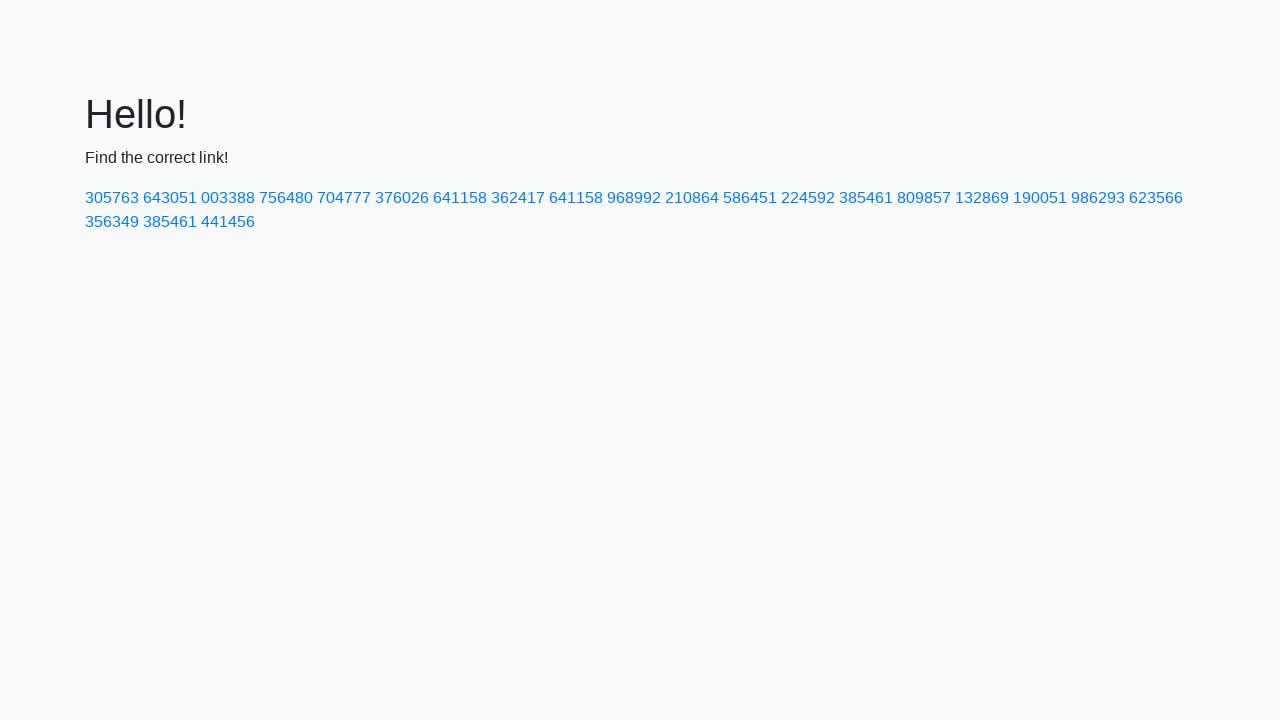

Clicked on dynamically calculated link with text value at (808, 198) on text=224592
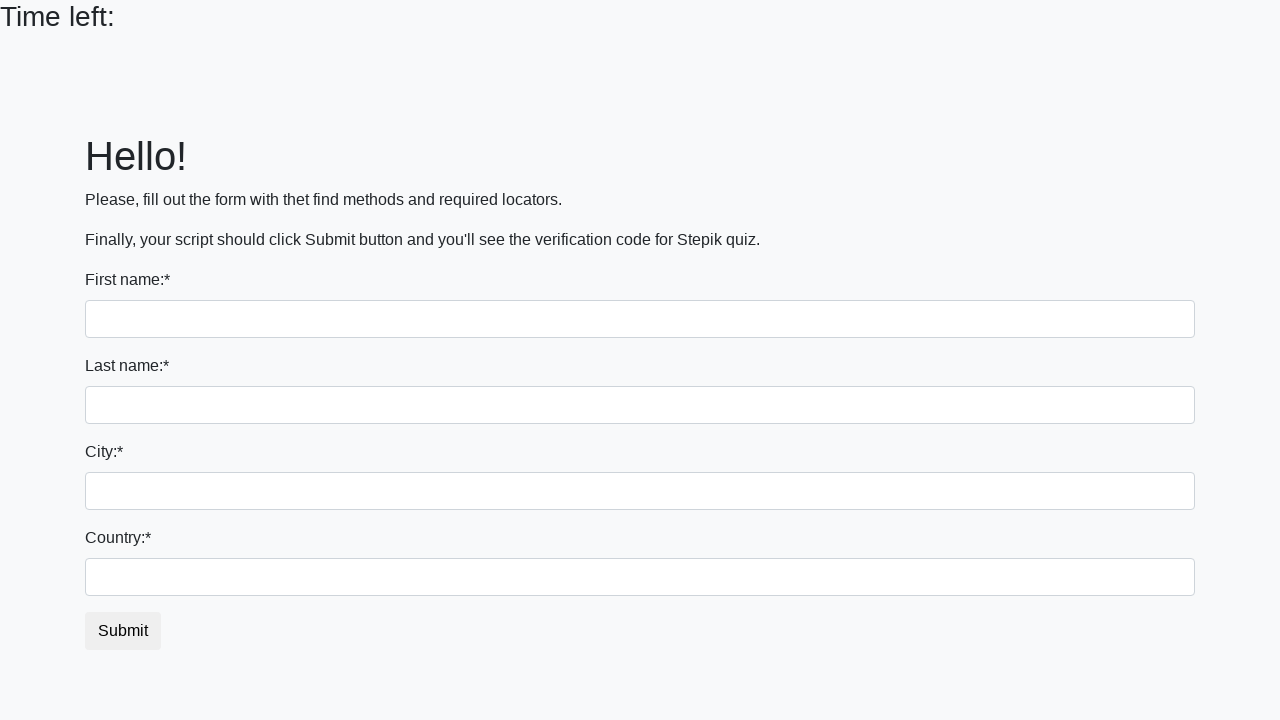

Filled first name field with 'Ivan' on body > div > form > div:nth-child(1) > input
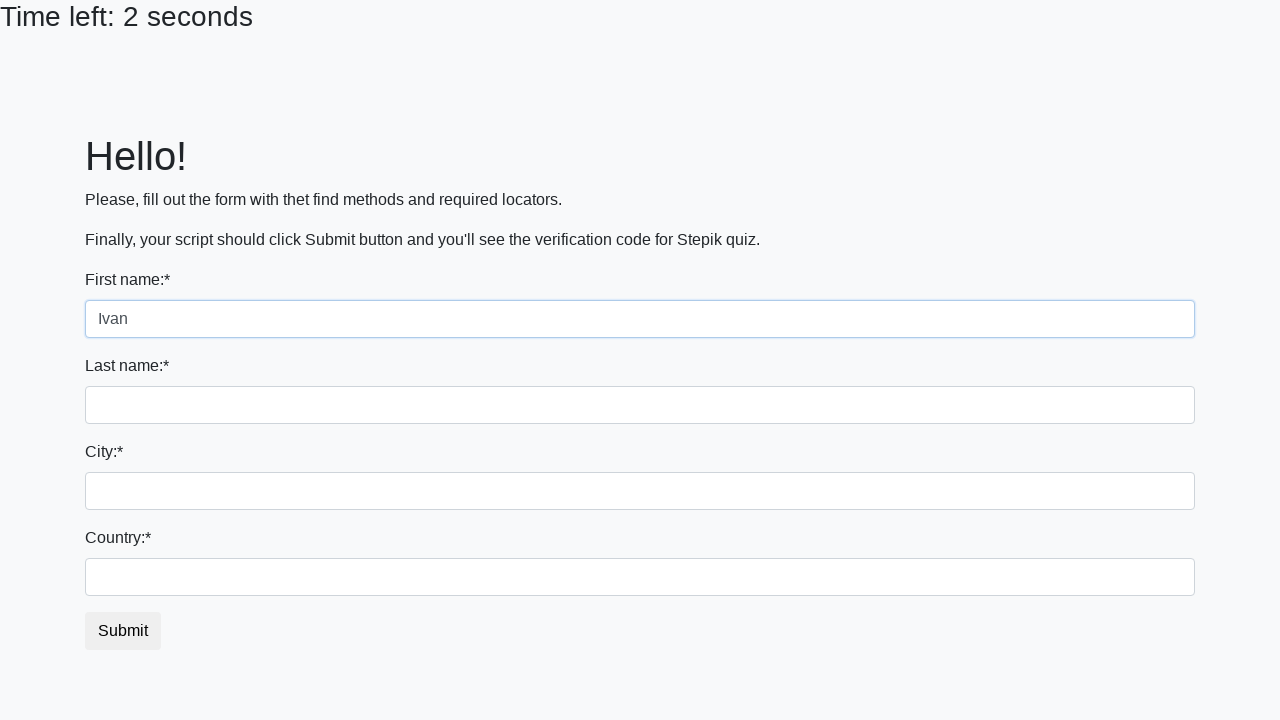

Filled last name field with 'Petrov' on body > div > form > div:nth-child(2) > input
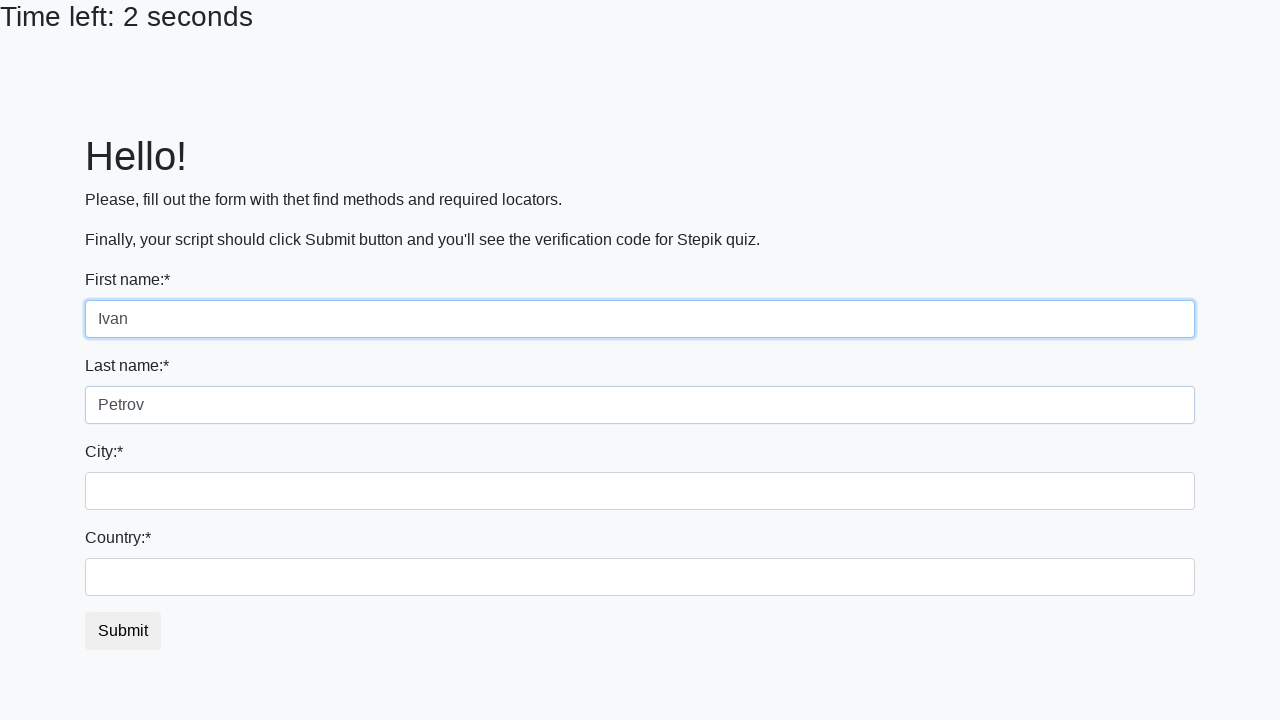

Filled city field with 'Smolensk' on body > div > form > div:nth-child(3) > input
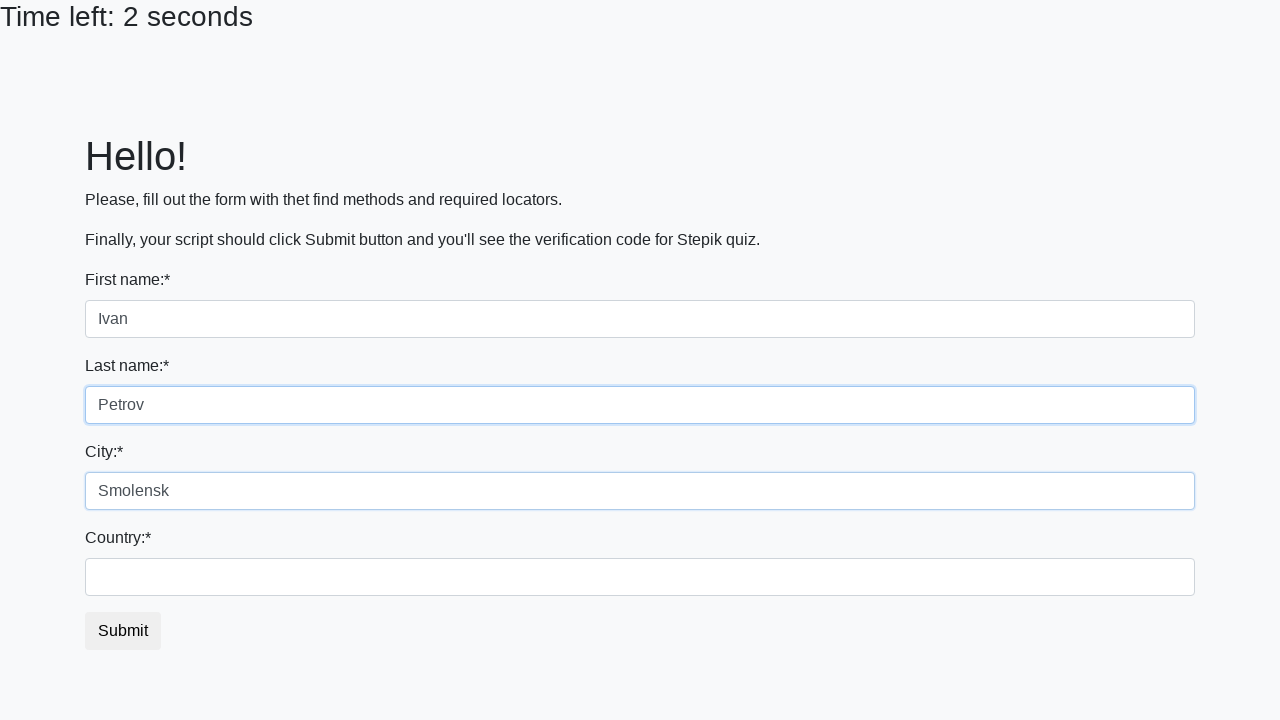

Filled country field with 'Russia' on #country
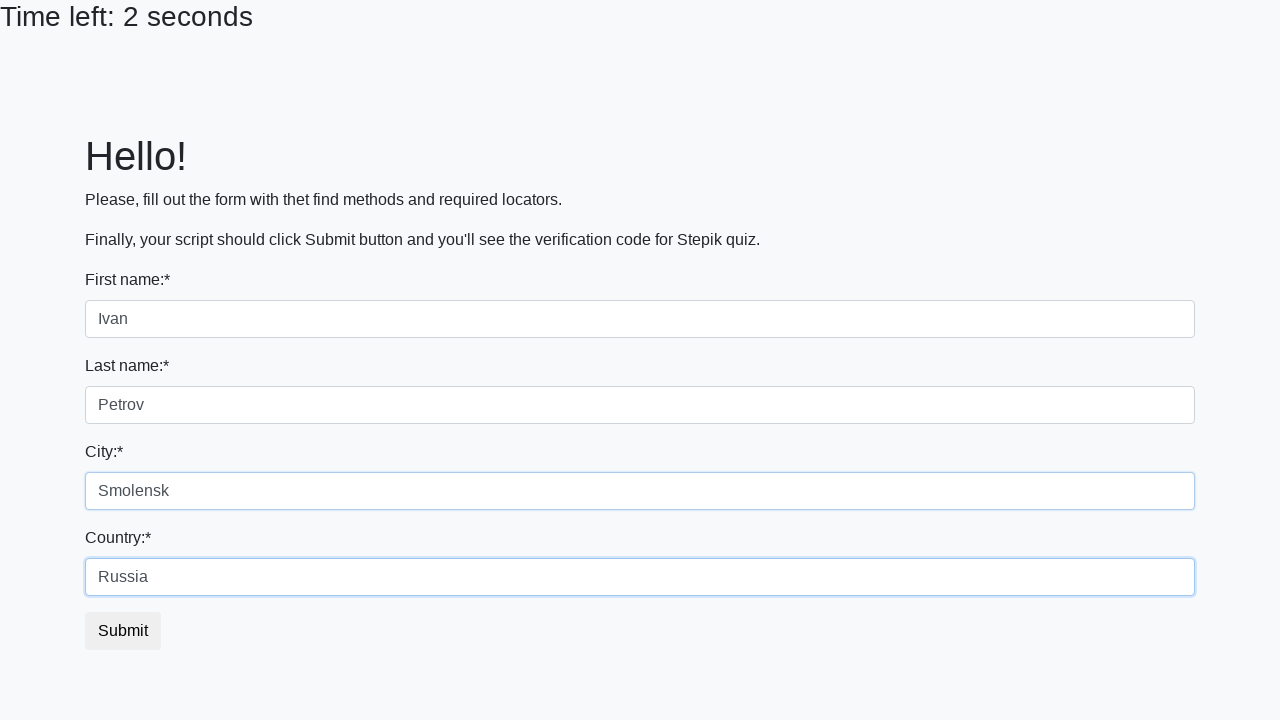

Clicked submit button to submit the form at (123, 631) on button.btn
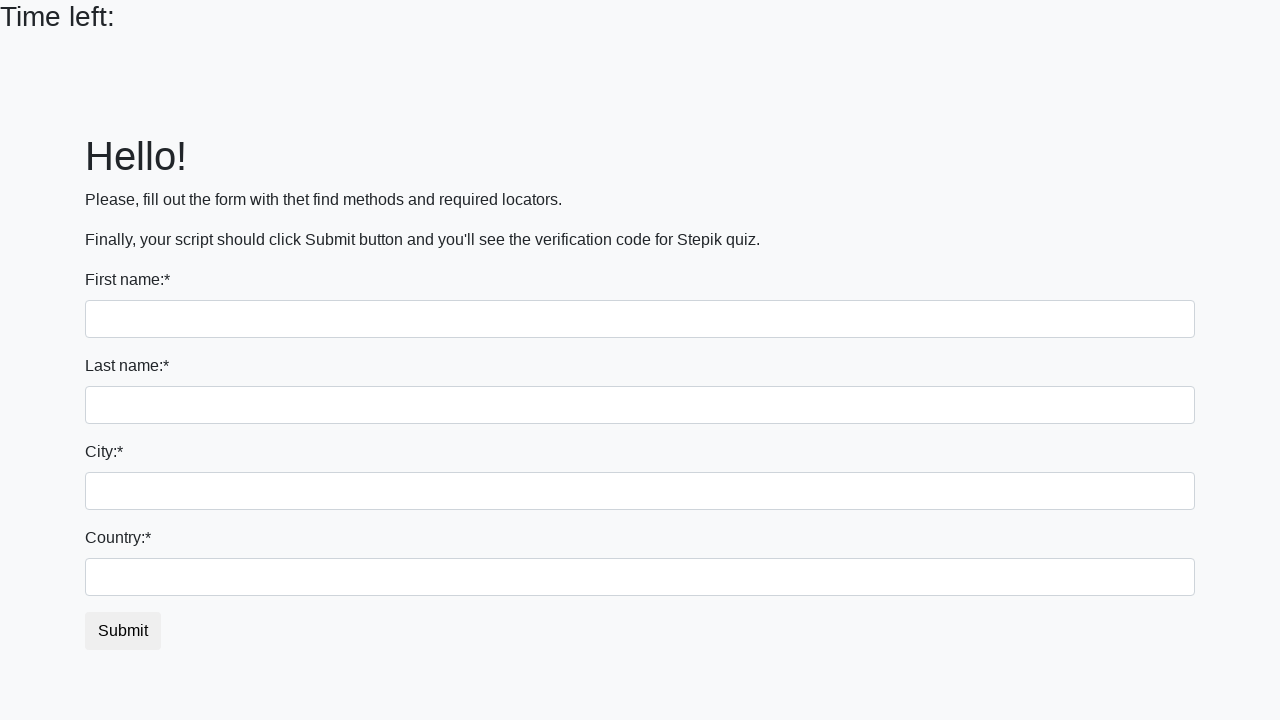

Waited for form submission to complete
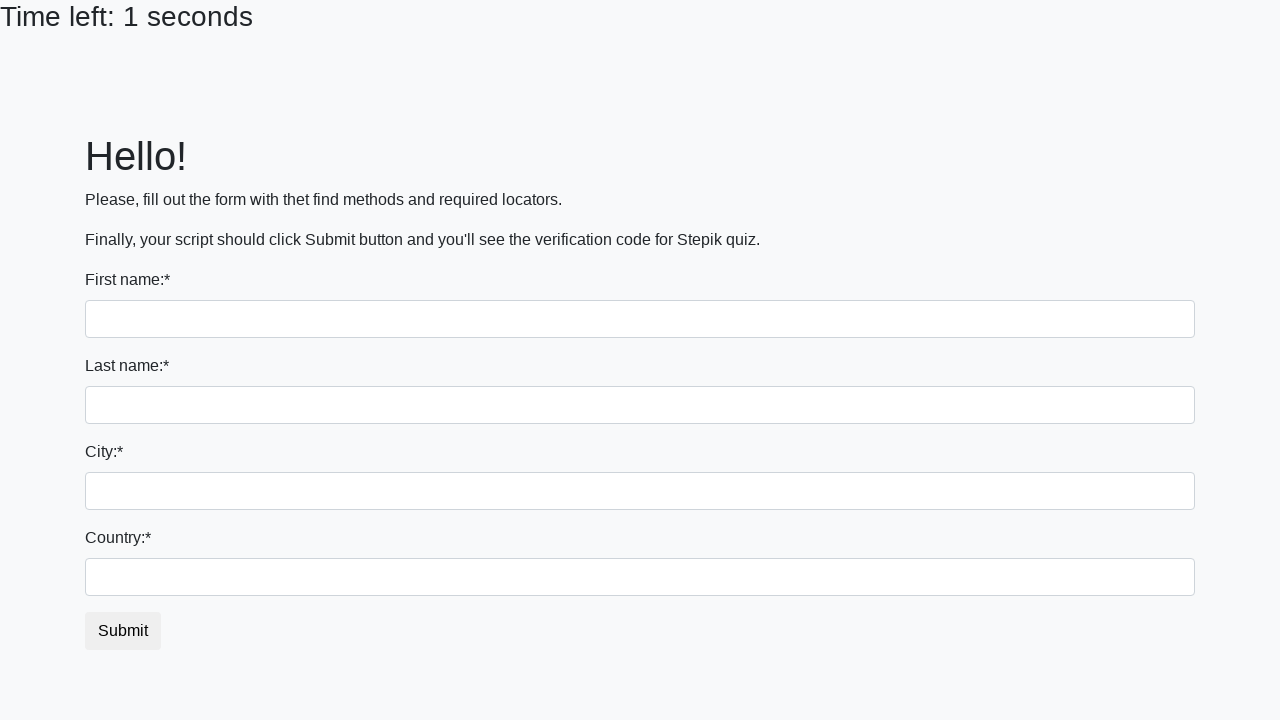

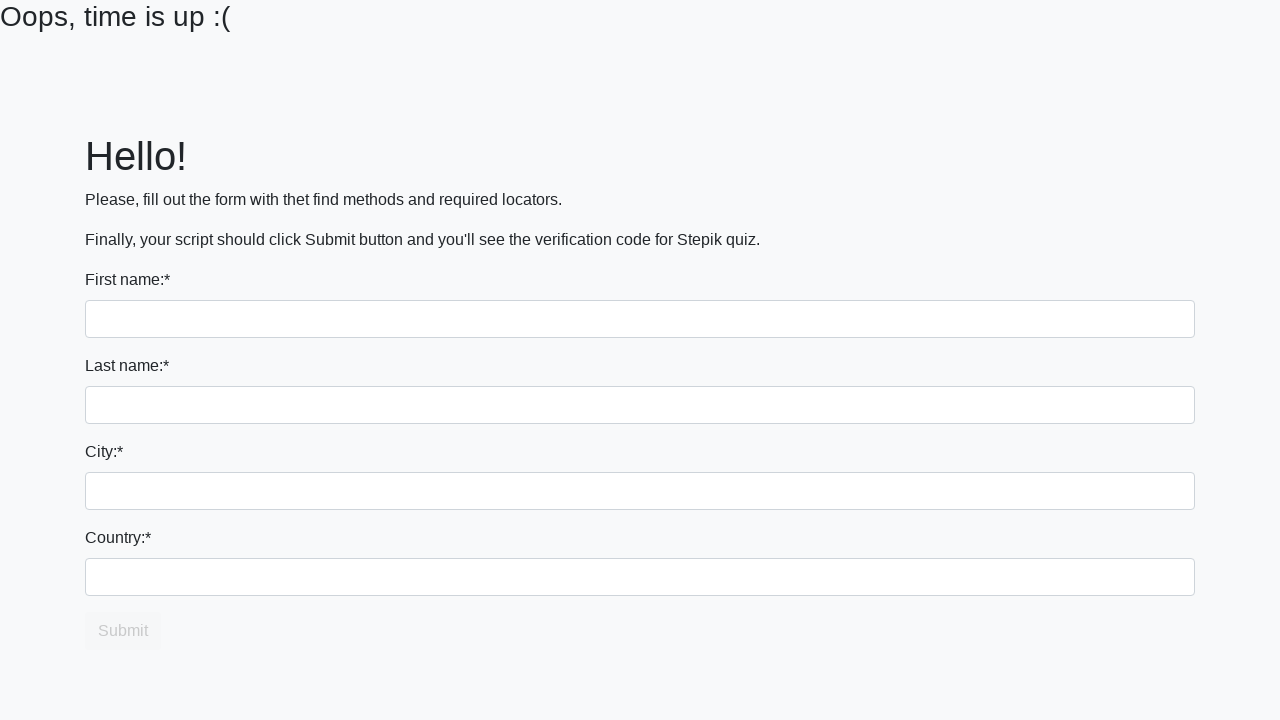